Tests iframe handling and alert interaction by switching to an iframe, clicking a button that triggers a prompt alert, and accepting it

Starting URL: https://www.w3schools.com/jsref/tryit.asp?filename=tryjsref_prompt

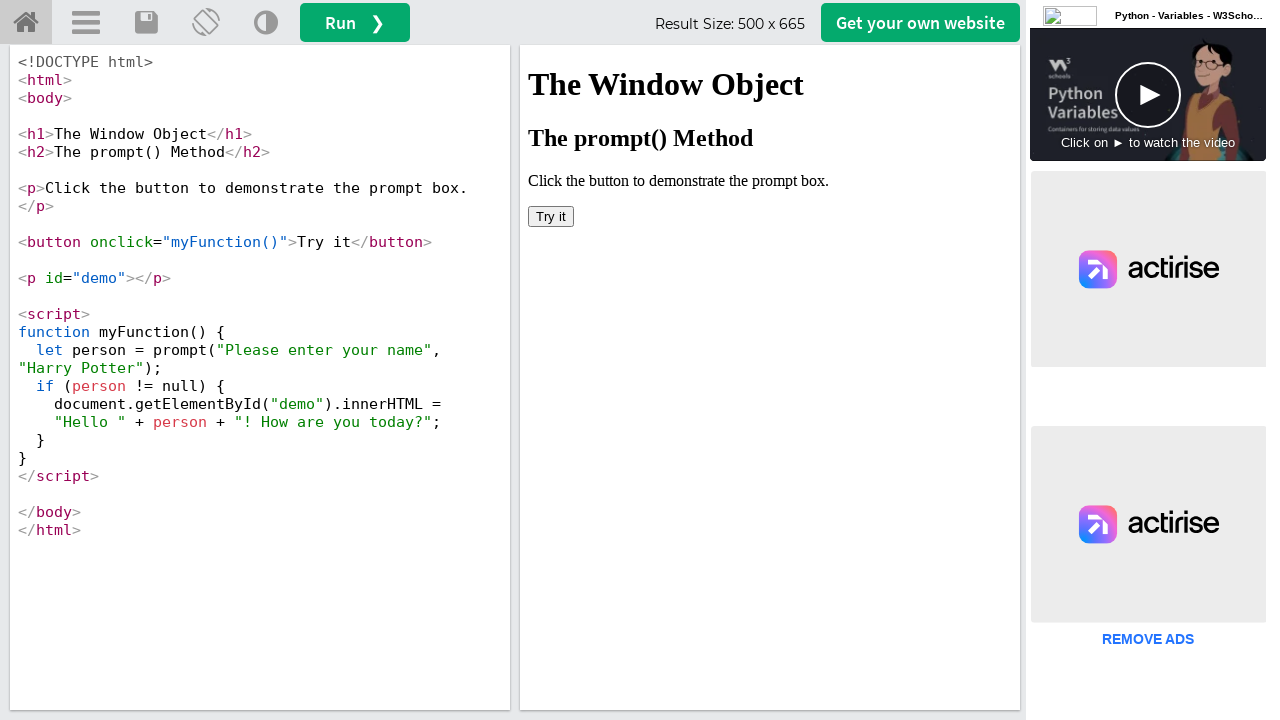

Located iframe with id 'iframeResult'
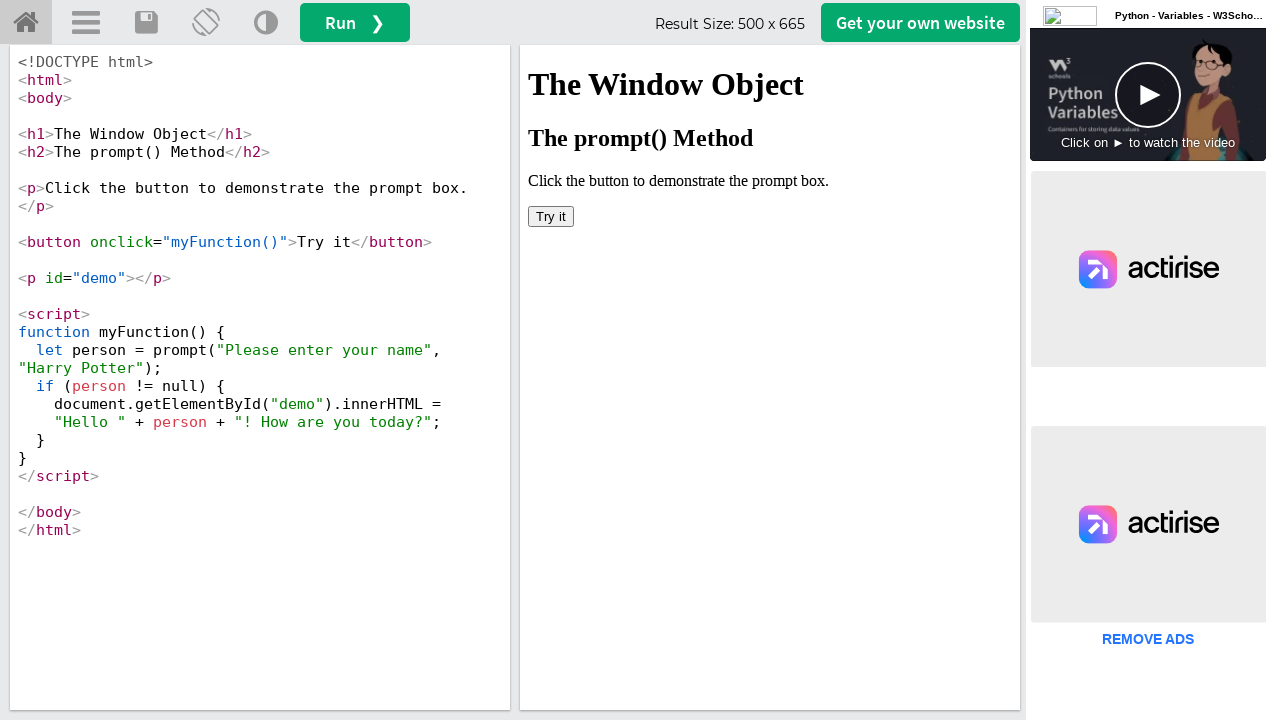

Clicked 'Try it' button within the iframe at (551, 216) on #iframeResult >> internal:control=enter-frame >> xpath=//button[contains(text(),
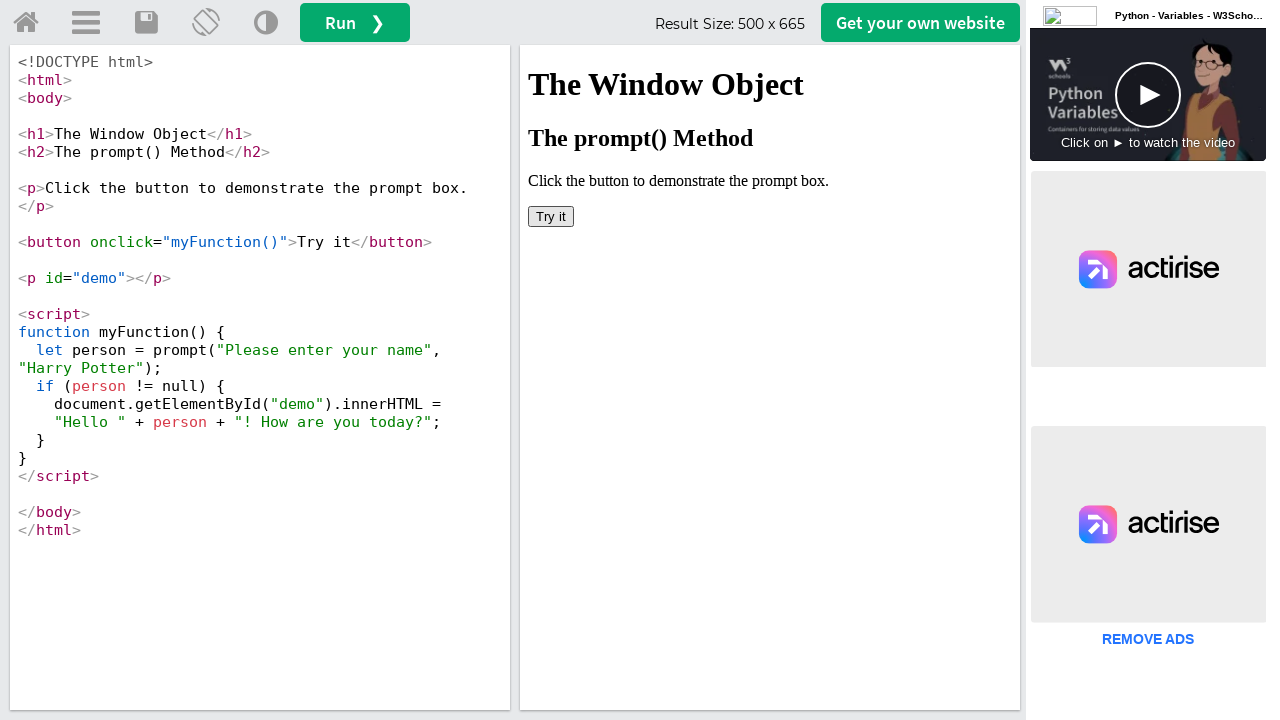

Set up dialog handler to accept prompt alert
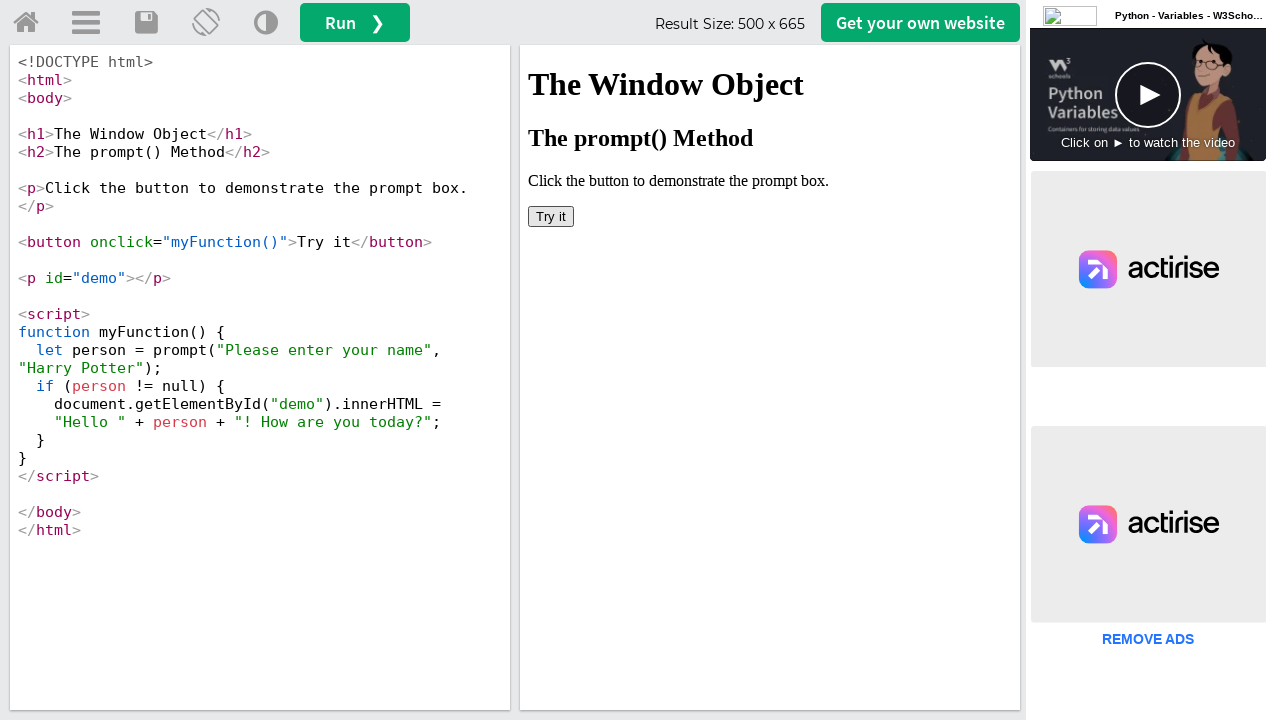

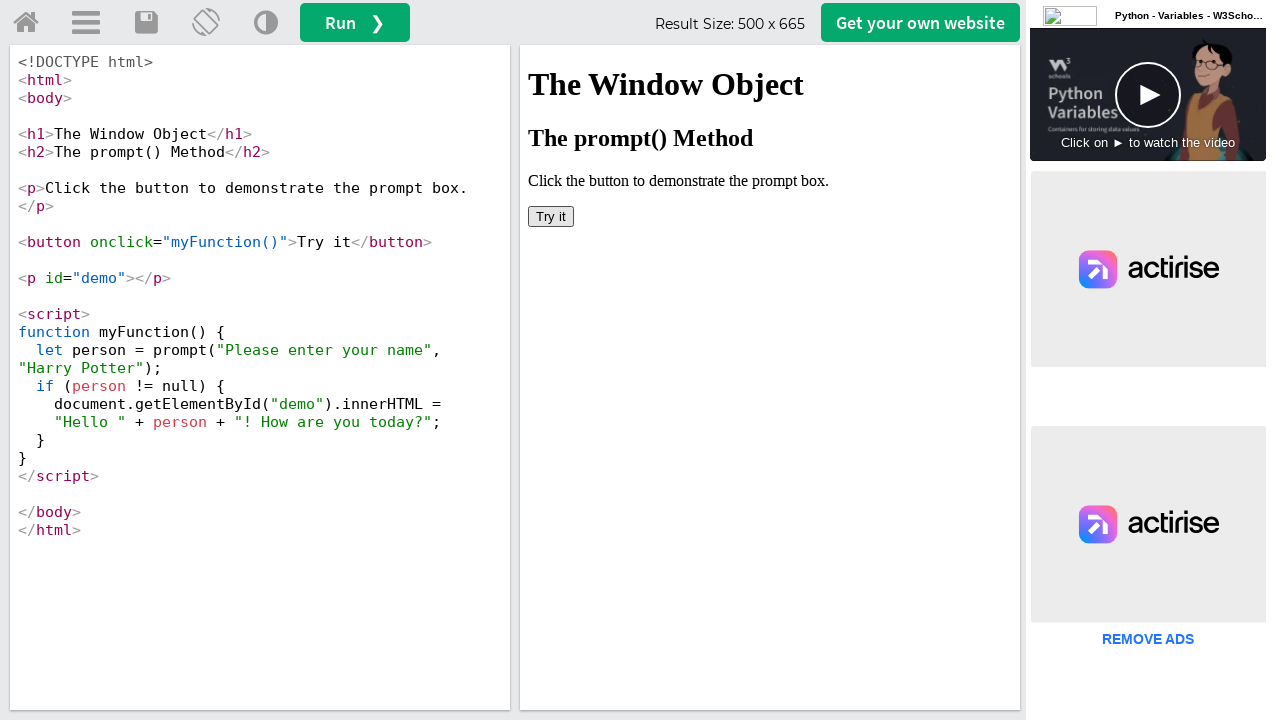